Tests dynamic loading by clicking start button and waiting for "Hello World!" text to appear

Starting URL: https://automationfc.github.io/dynamic-loading/

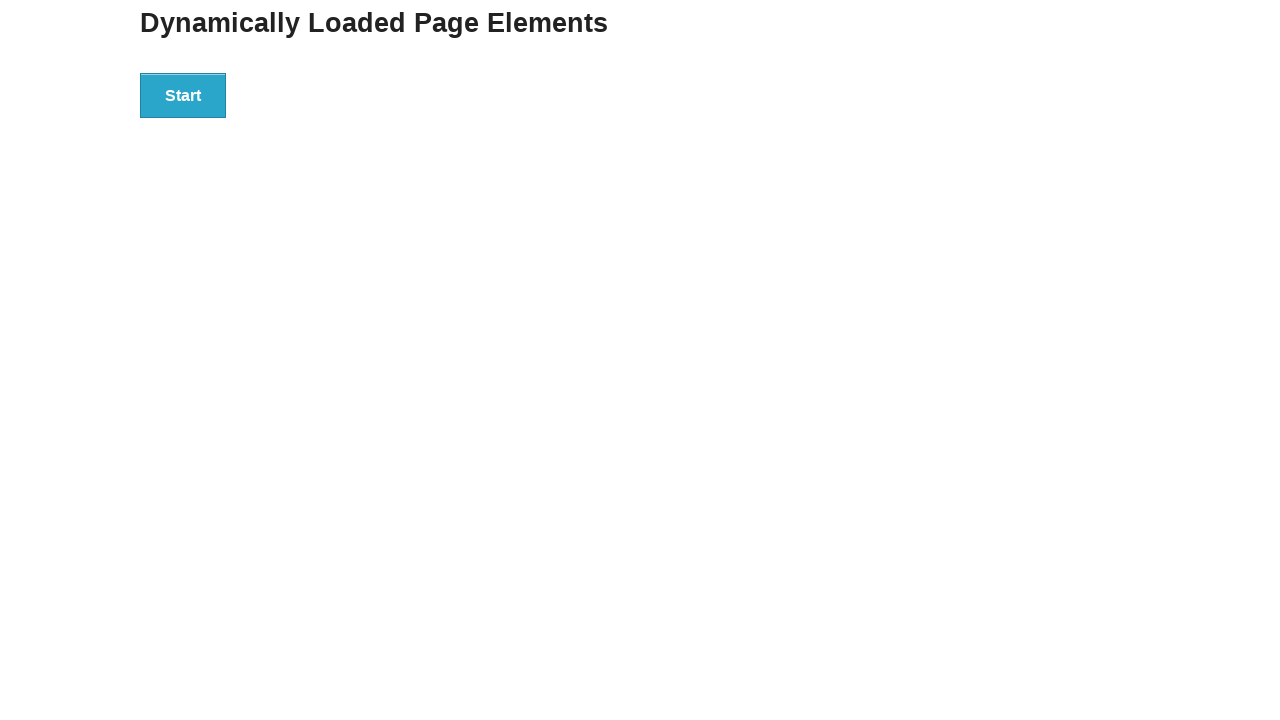

Clicked start button to begin dynamic loading at (183, 95) on div#start > button
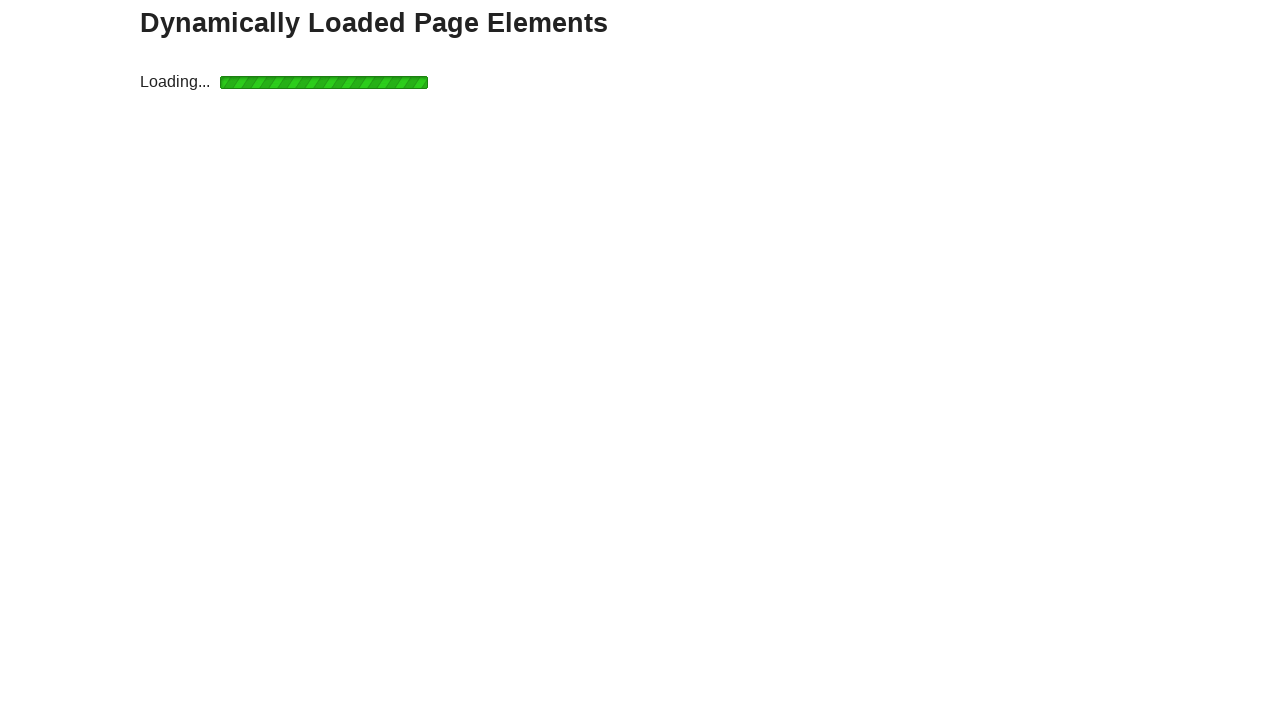

Waited for 'Hello World!' text to appear (6 second timeout)
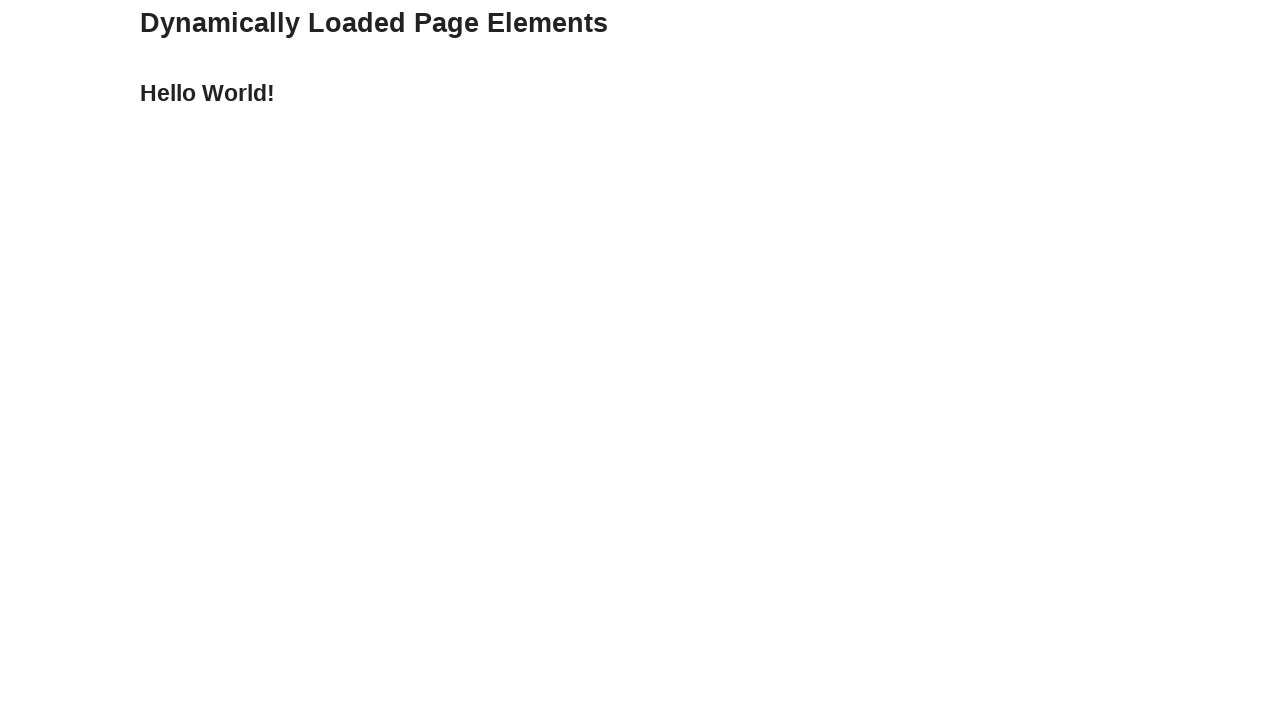

Verified 'Hello World!' text is displayed correctly
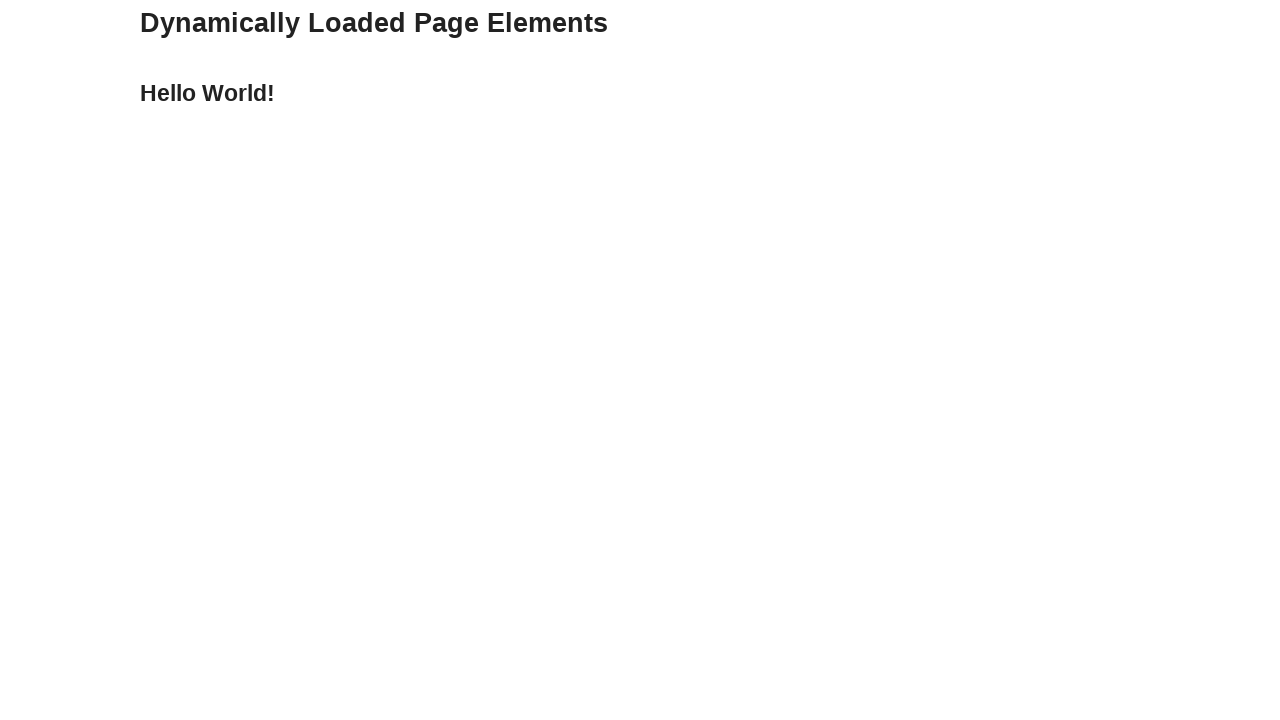

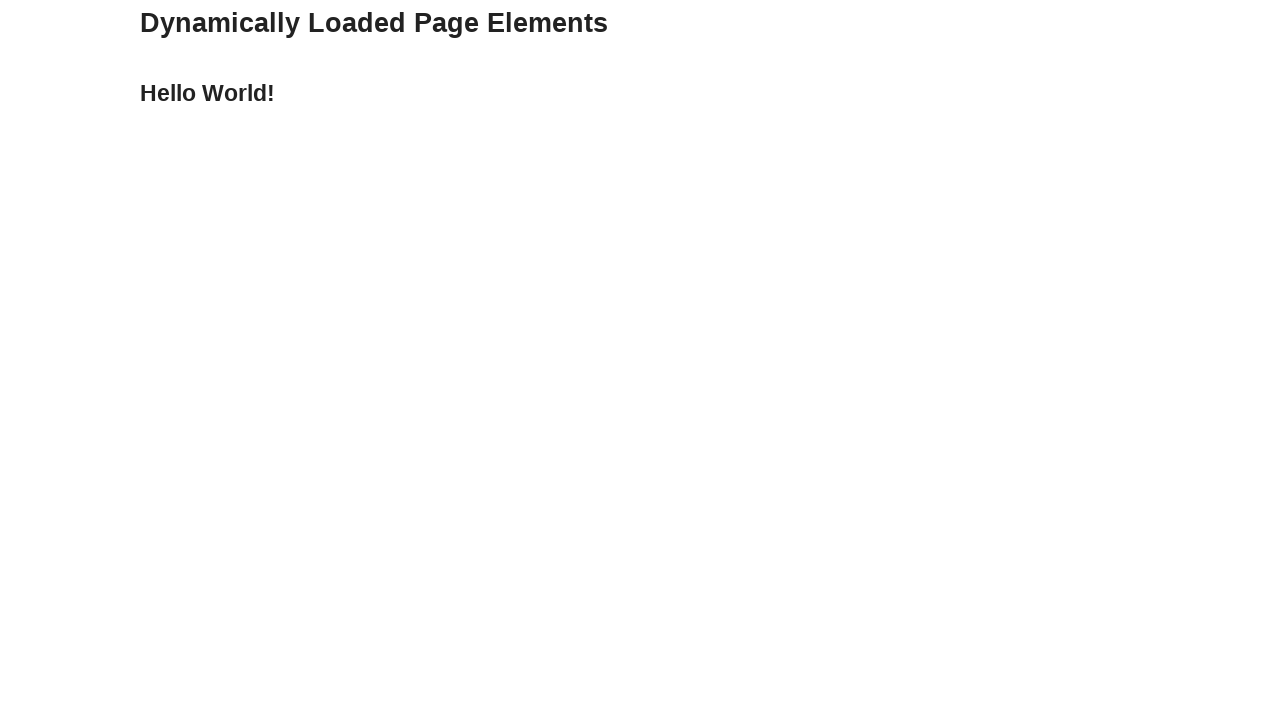